Tests that a todo item is removed when edited to an empty string.

Starting URL: https://demo.playwright.dev/todomvc

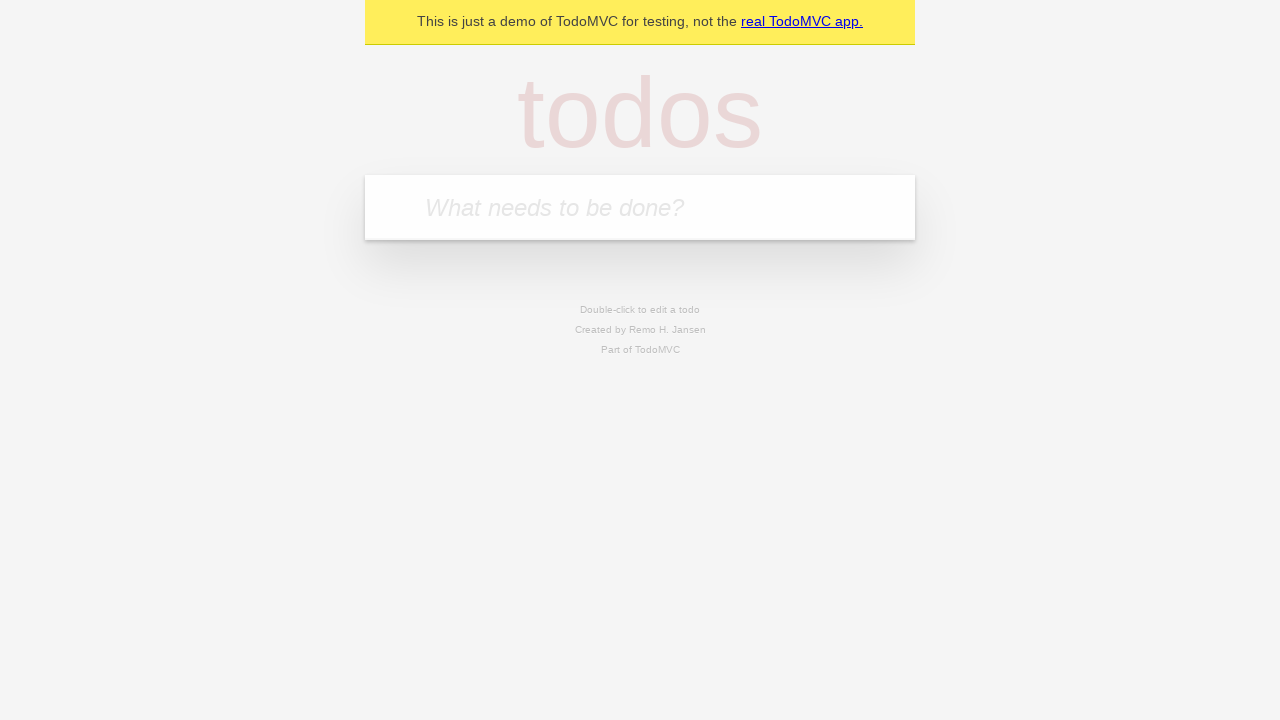

Filled todo input with 'buy some cheese' on internal:attr=[placeholder="What needs to be done?"i]
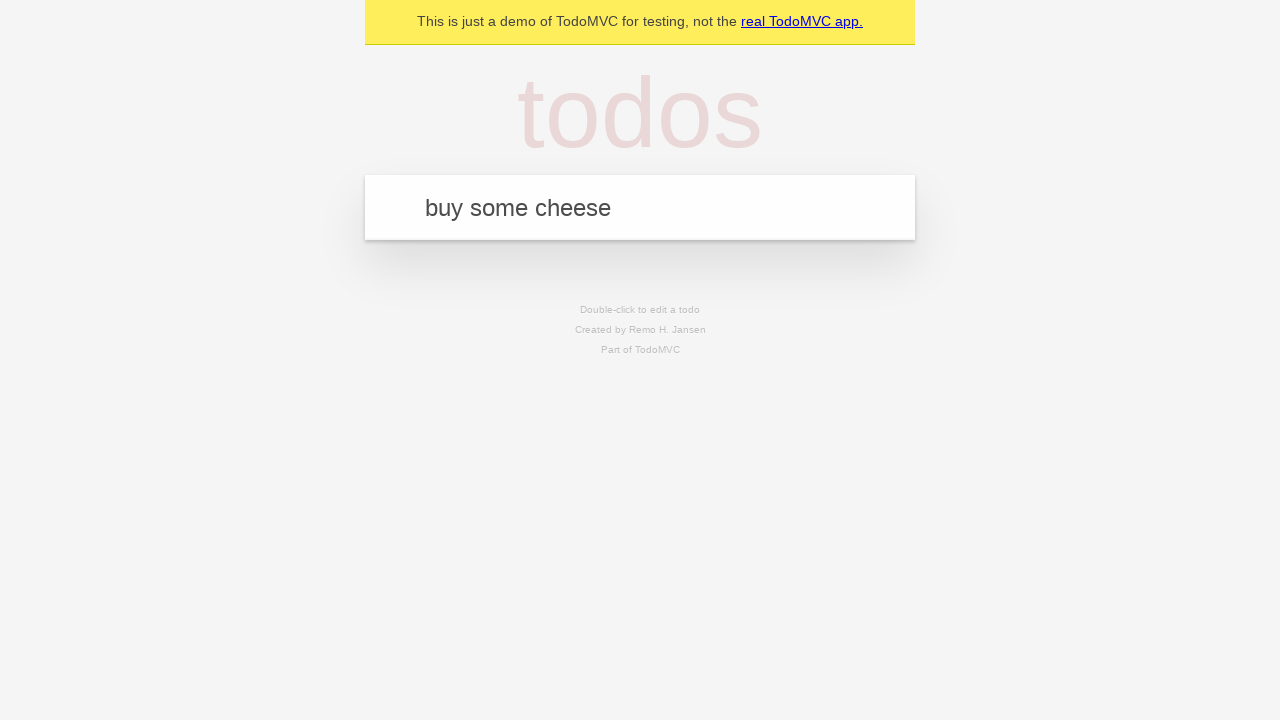

Pressed Enter to add 'buy some cheese' to todo list on internal:attr=[placeholder="What needs to be done?"i]
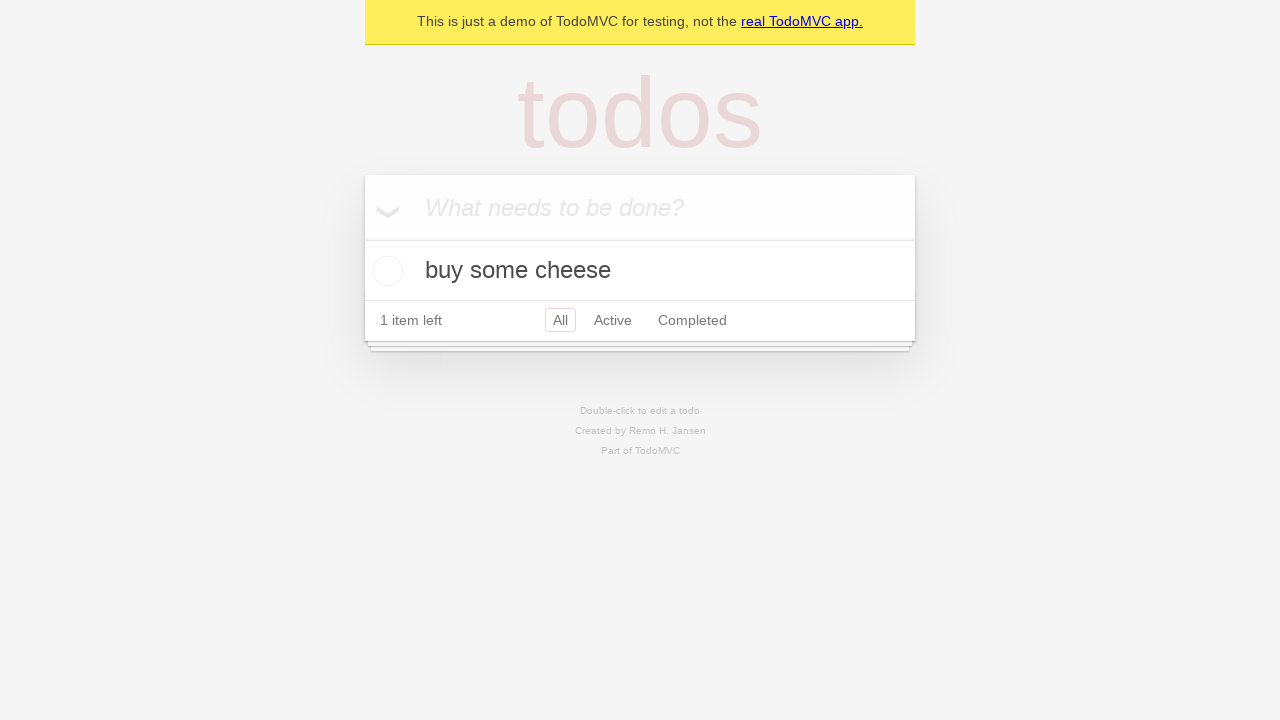

Filled todo input with 'feed the cat' on internal:attr=[placeholder="What needs to be done?"i]
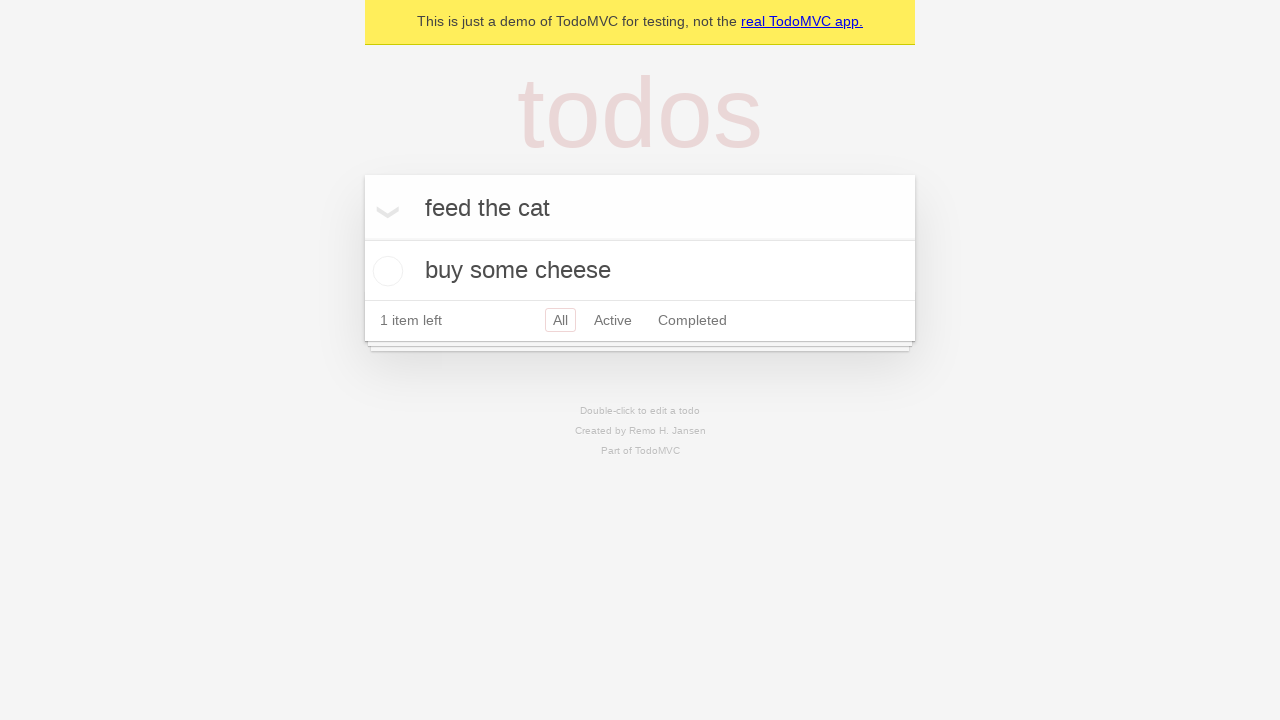

Pressed Enter to add 'feed the cat' to todo list on internal:attr=[placeholder="What needs to be done?"i]
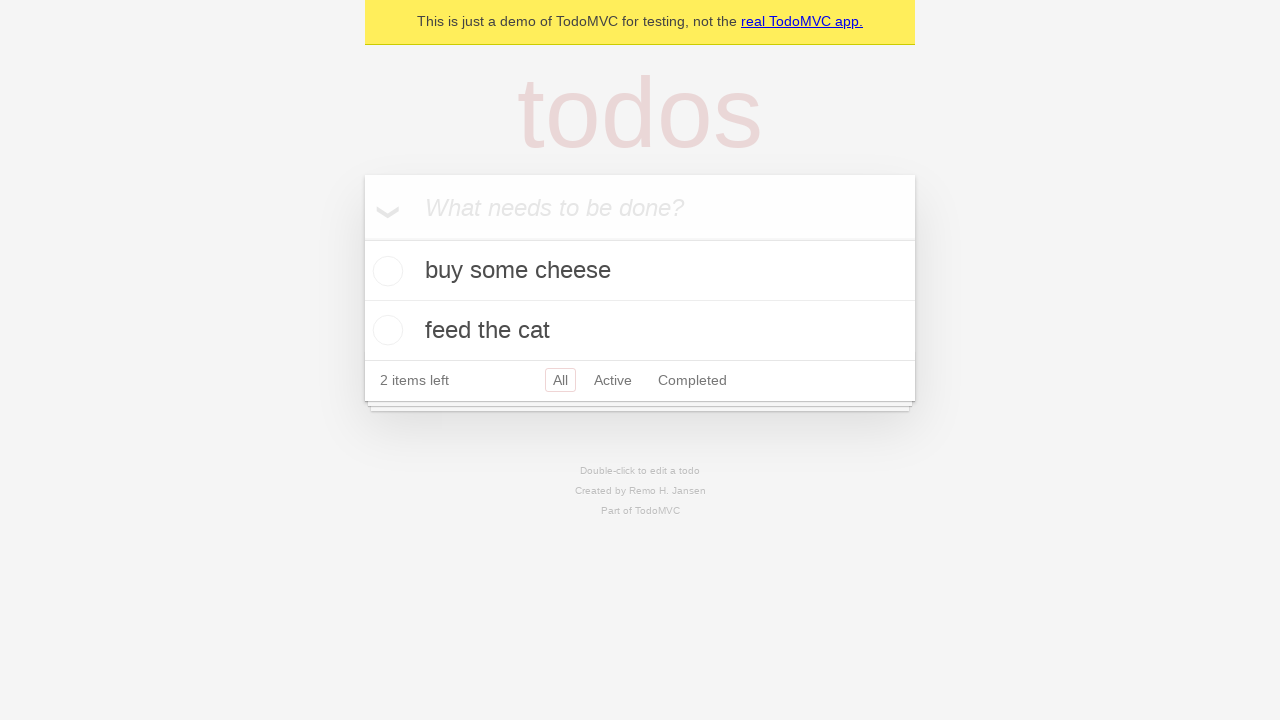

Filled todo input with 'book a doctors appointment' on internal:attr=[placeholder="What needs to be done?"i]
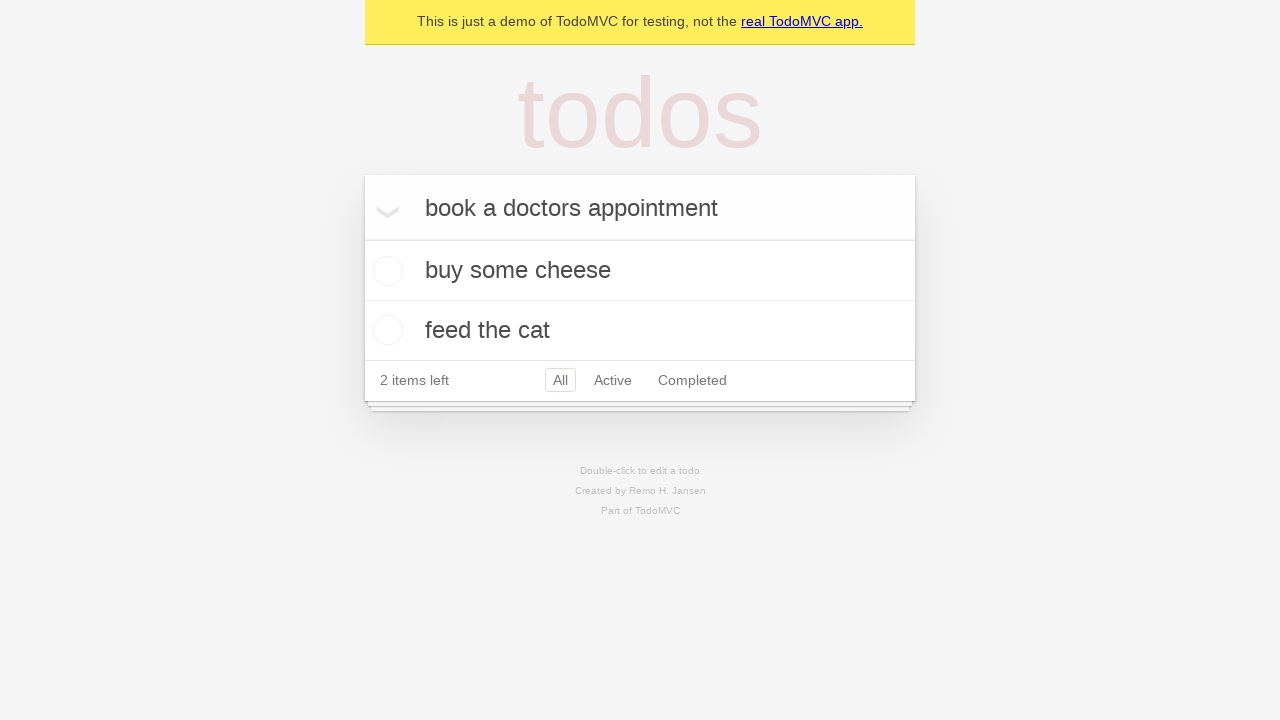

Pressed Enter to add 'book a doctors appointment' to todo list on internal:attr=[placeholder="What needs to be done?"i]
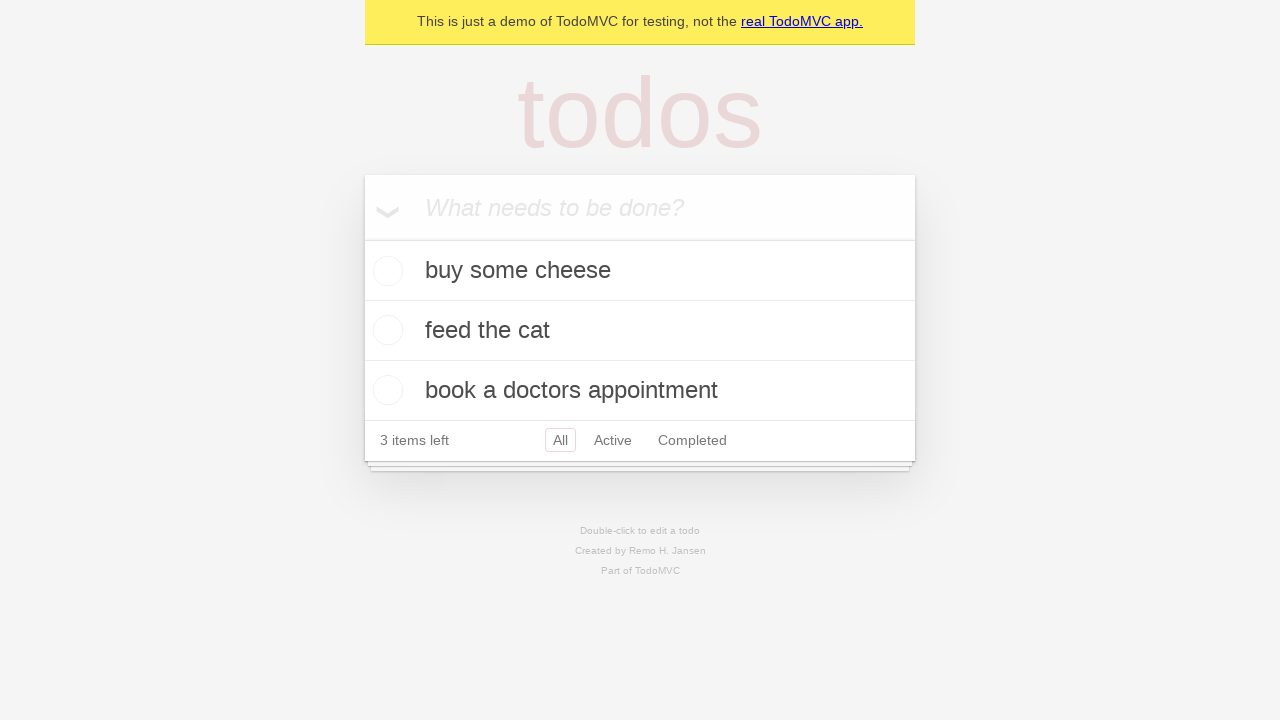

Double-clicked the second todo item to enter edit mode at (640, 331) on internal:testid=[data-testid="todo-item"s] >> nth=1
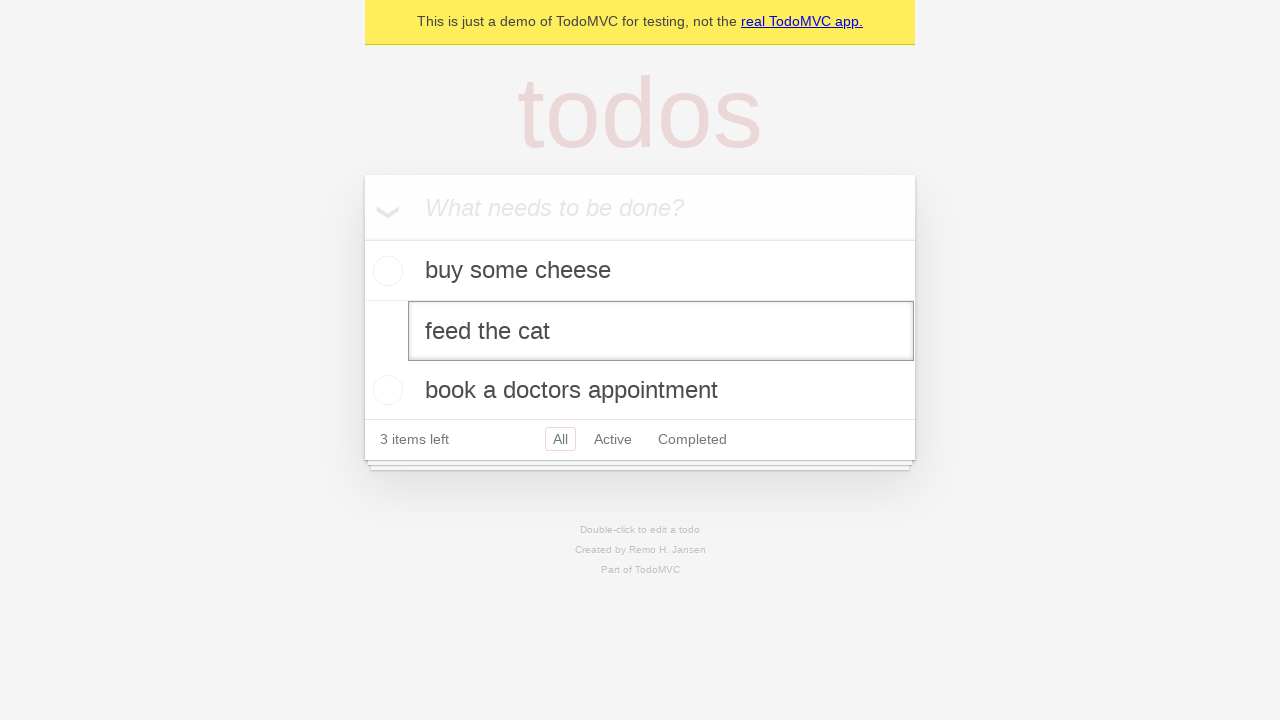

Cleared the text in the edit input field on internal:testid=[data-testid="todo-item"s] >> nth=1 >> internal:role=textbox[nam
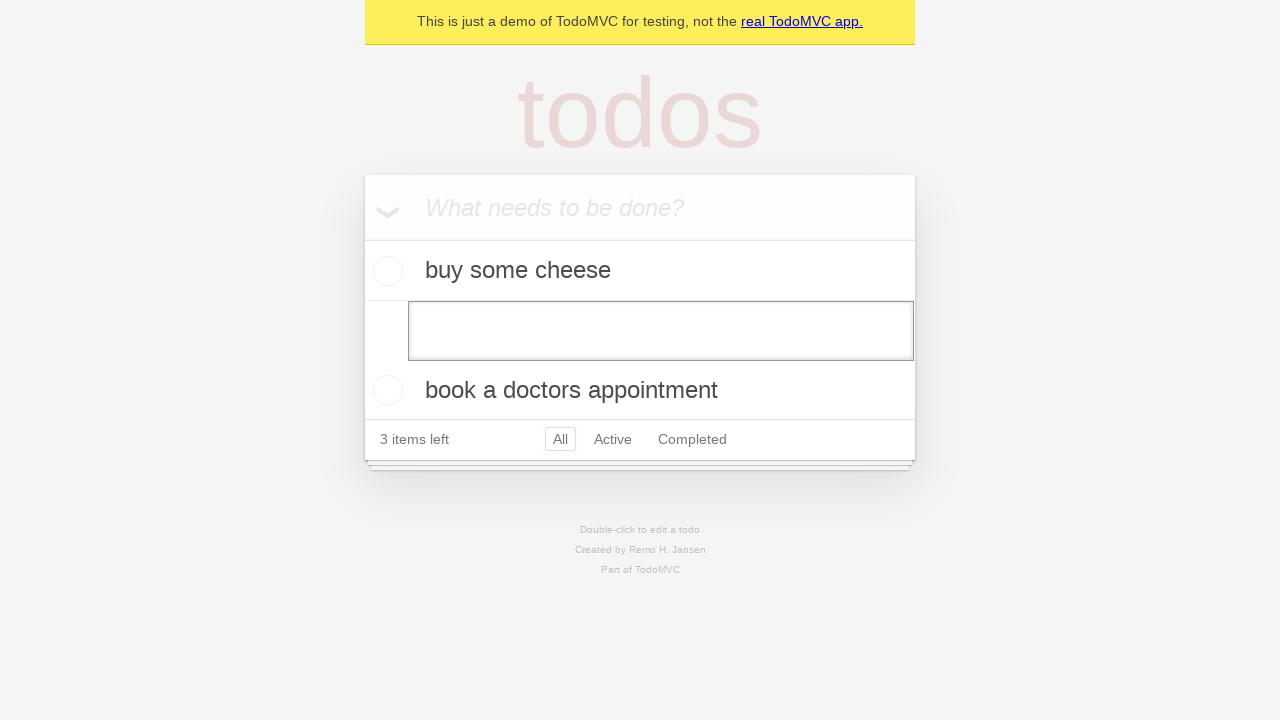

Pressed Enter to confirm deletion of the empty todo item on internal:testid=[data-testid="todo-item"s] >> nth=1 >> internal:role=textbox[nam
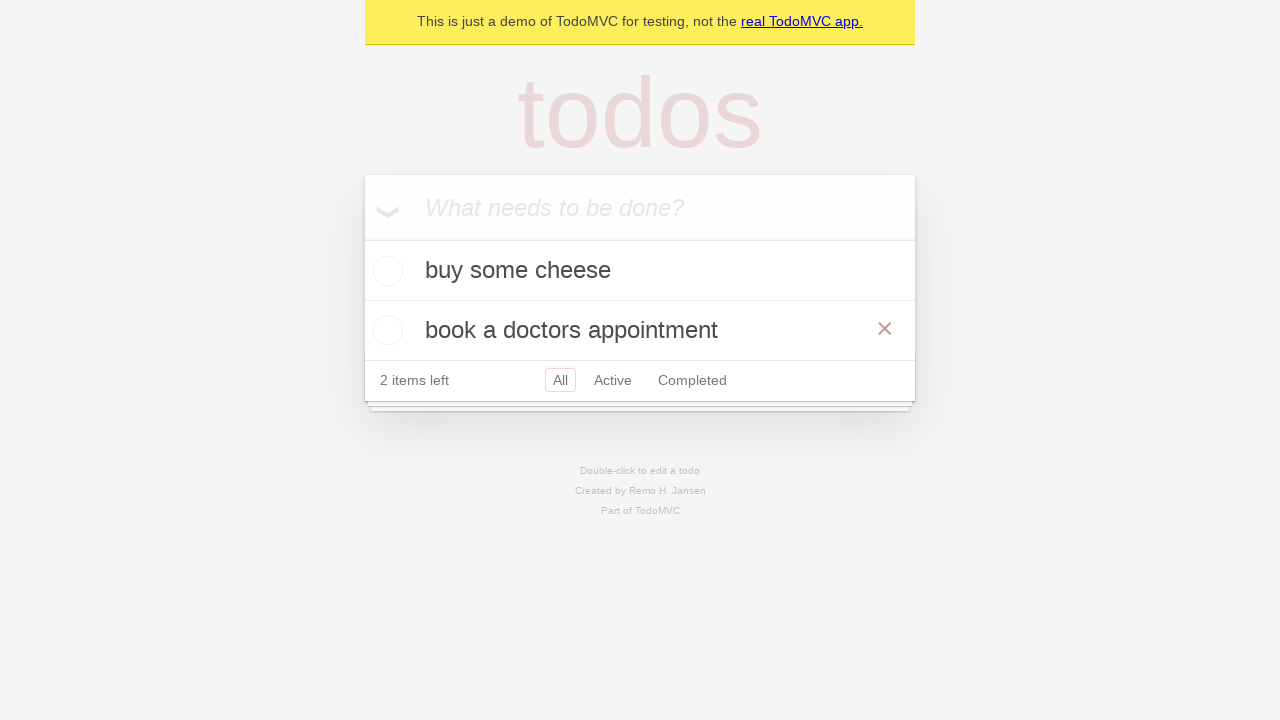

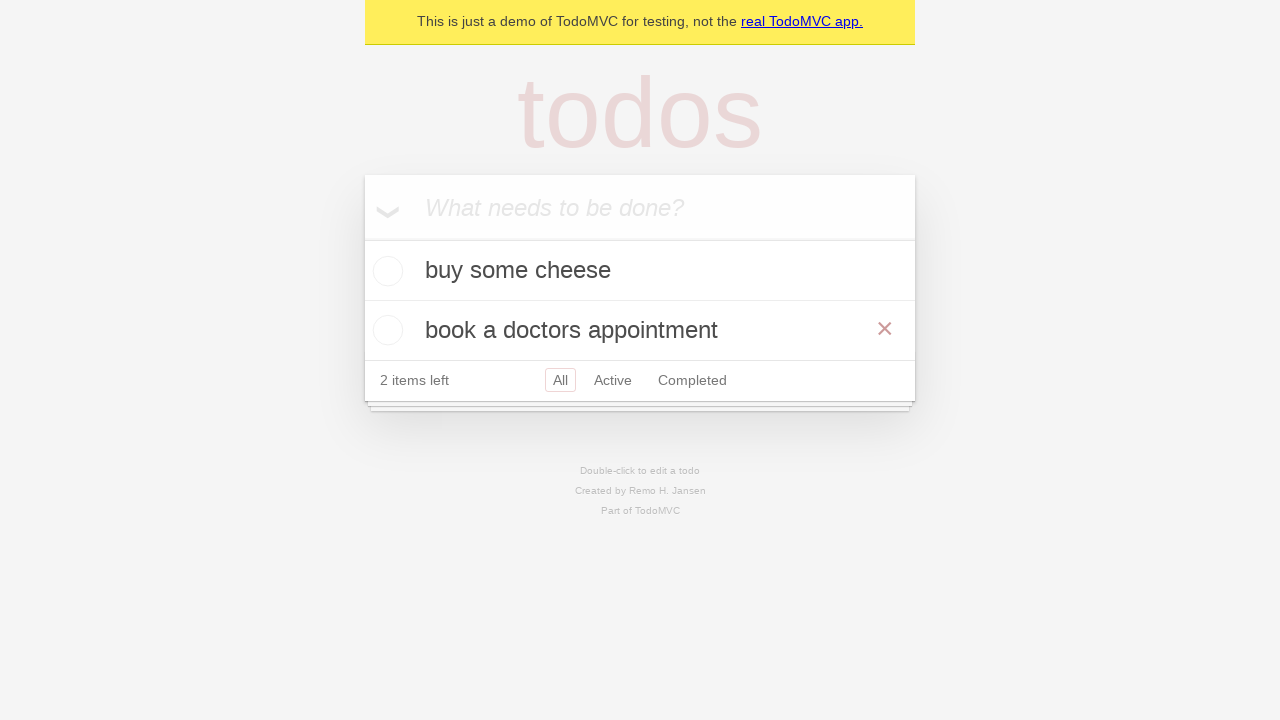